Simple test that navigates to the Selenium HQ website and waits for the page to load.

Starting URL: http://seleniumhq.org

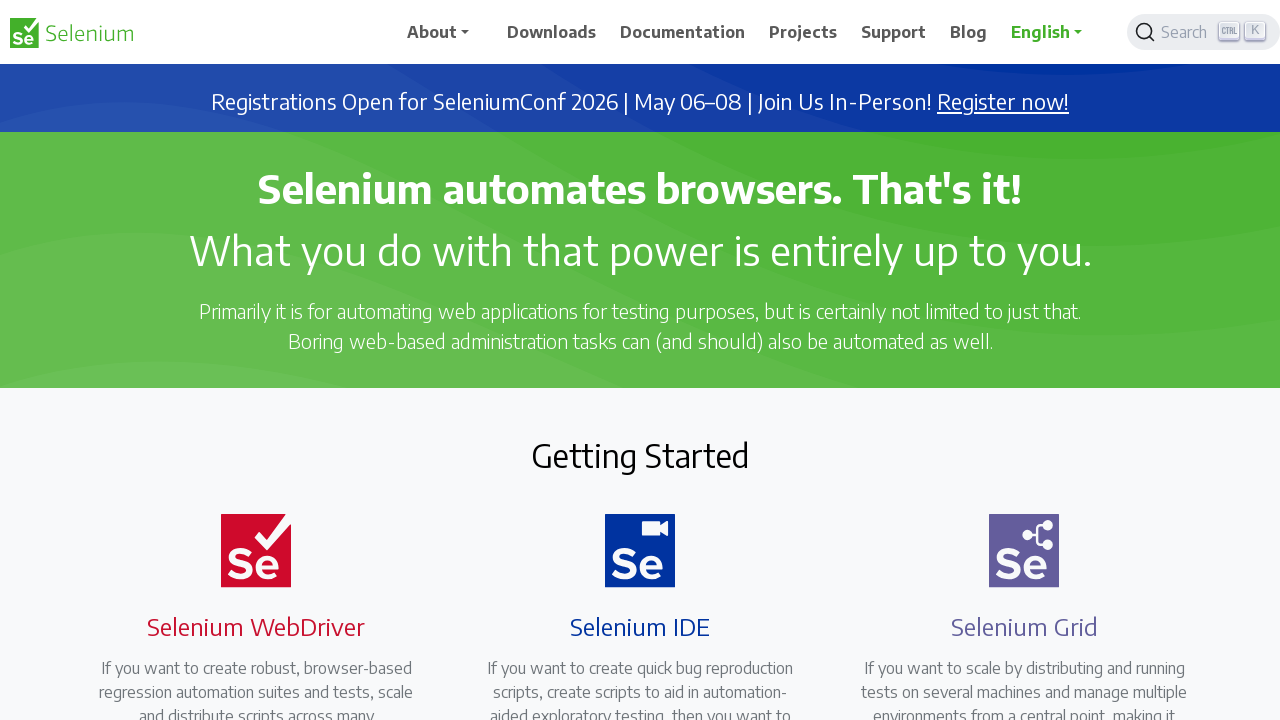

Navigated to Selenium HQ website at http://seleniumhq.org
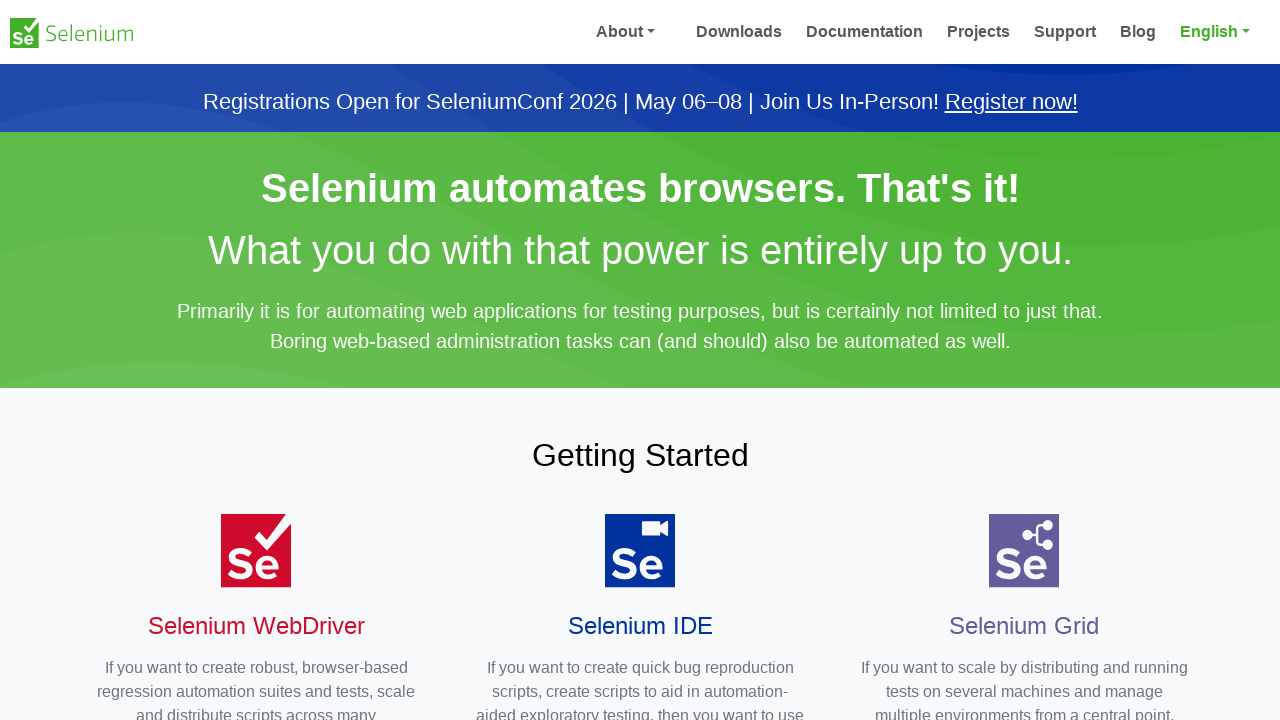

Page DOM content loaded successfully
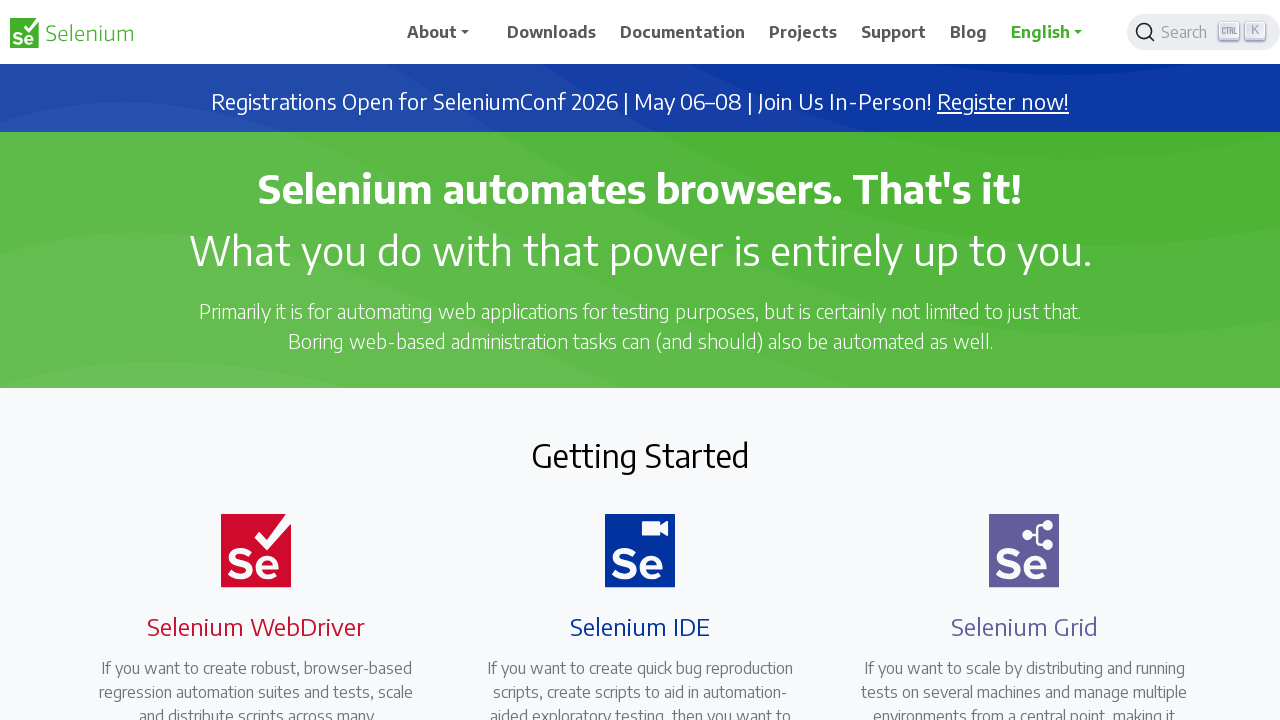

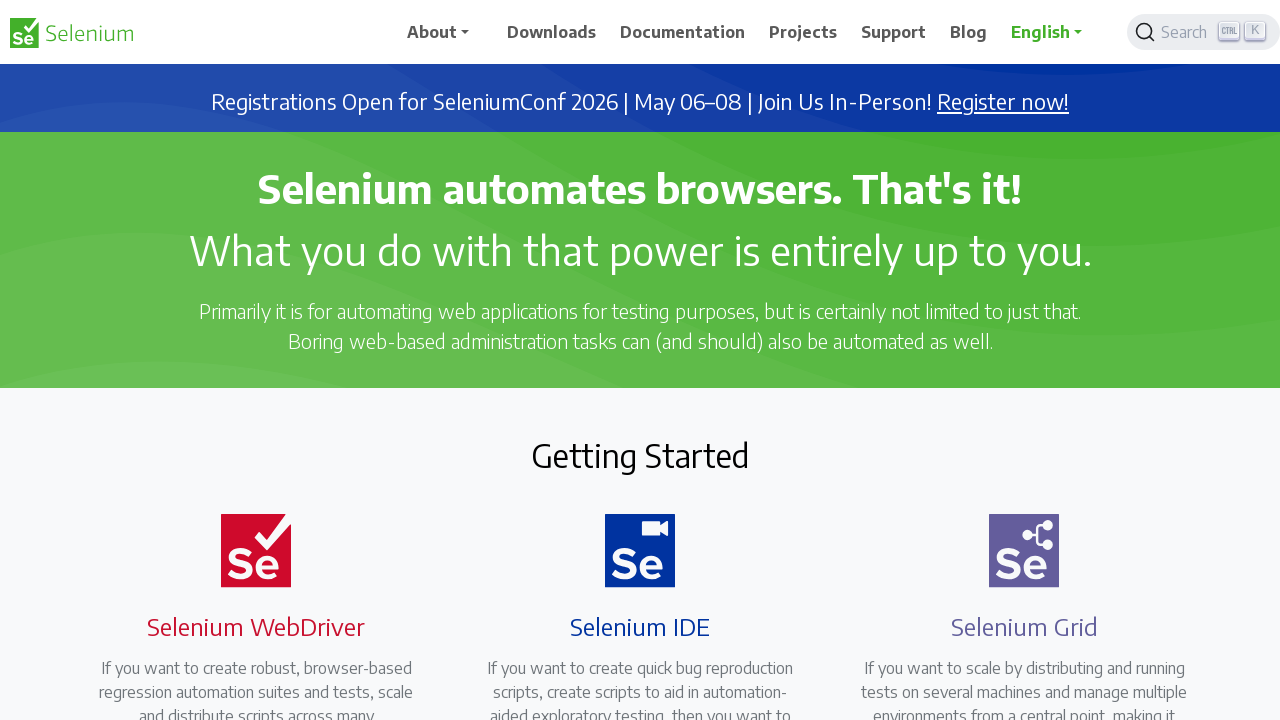